Tests selecting an option from a dropdown using the built-in select helper by visible text "Option 1"

Starting URL: https://the-internet.herokuapp.com/dropdown

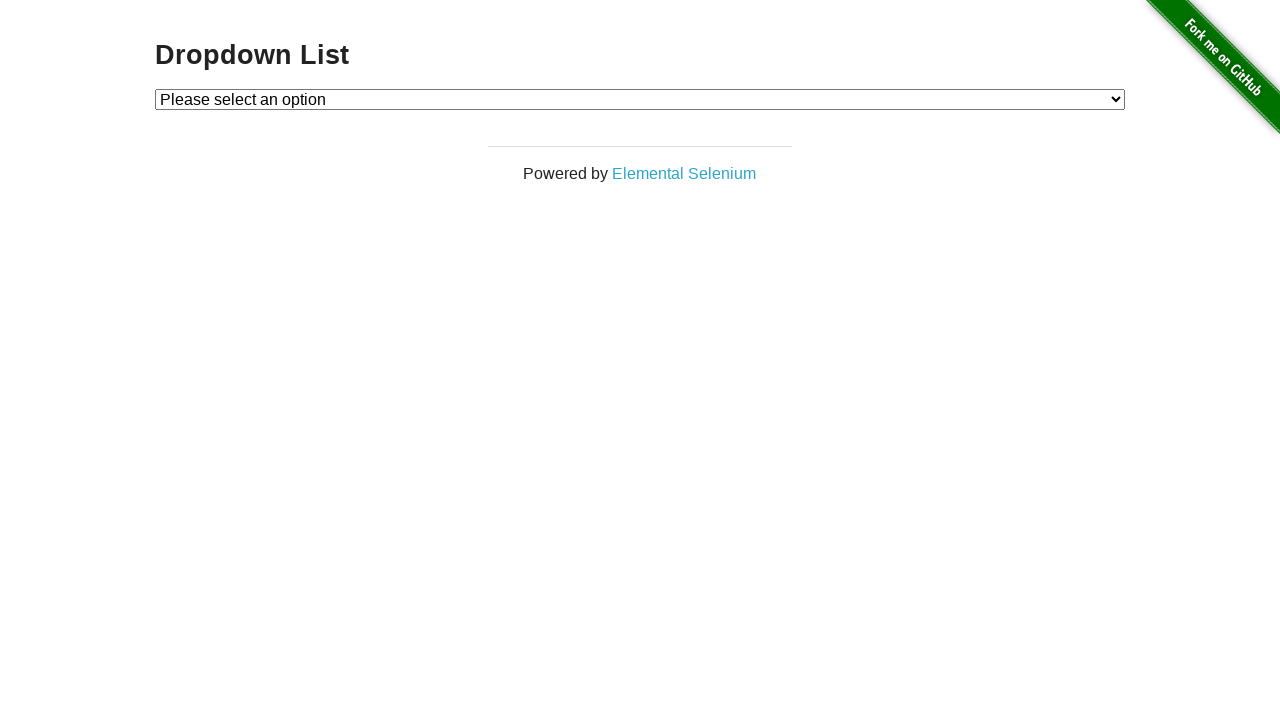

Selected 'Option 1' from dropdown using visible text on #dropdown
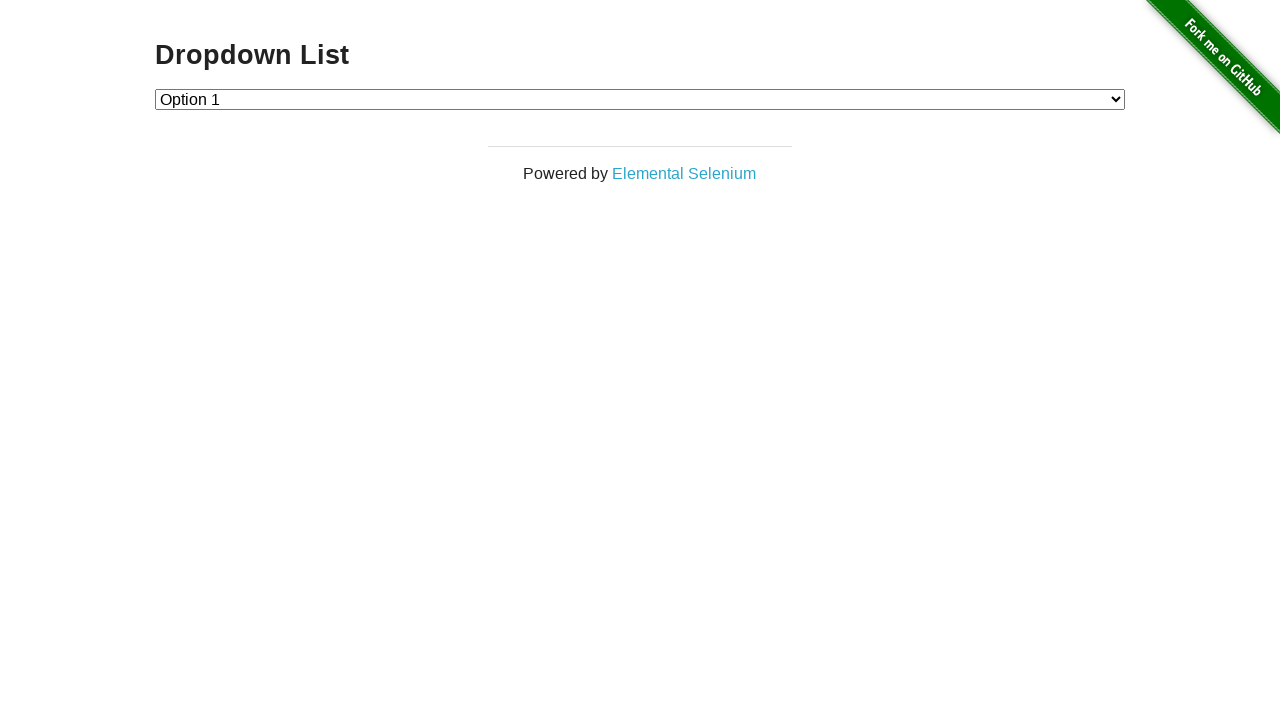

Retrieved selected dropdown value
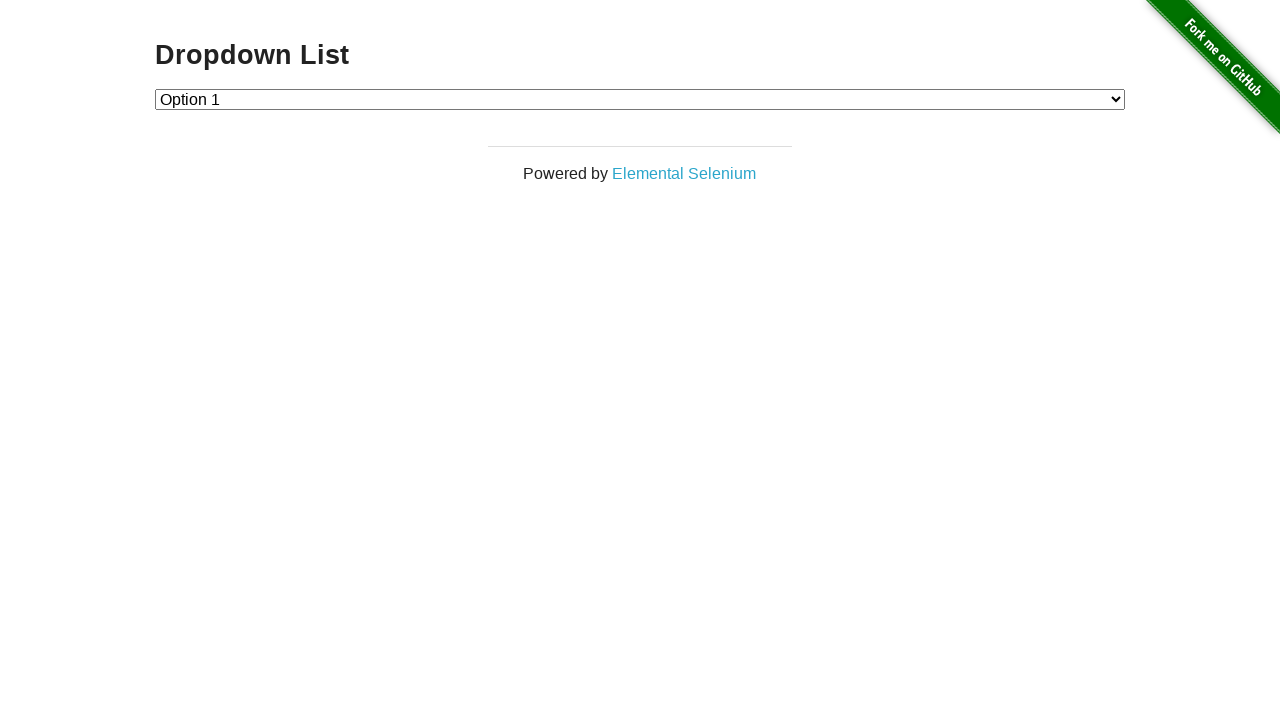

Verified that selected option value is '1' (Option 1)
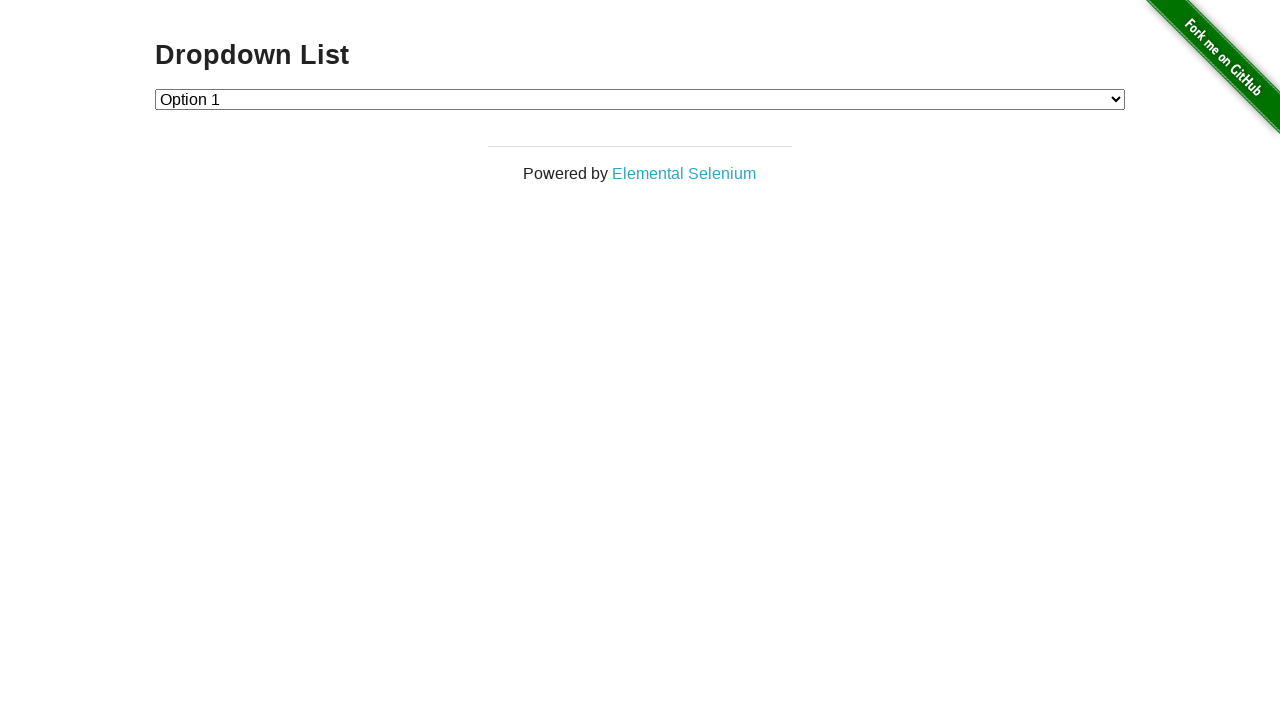

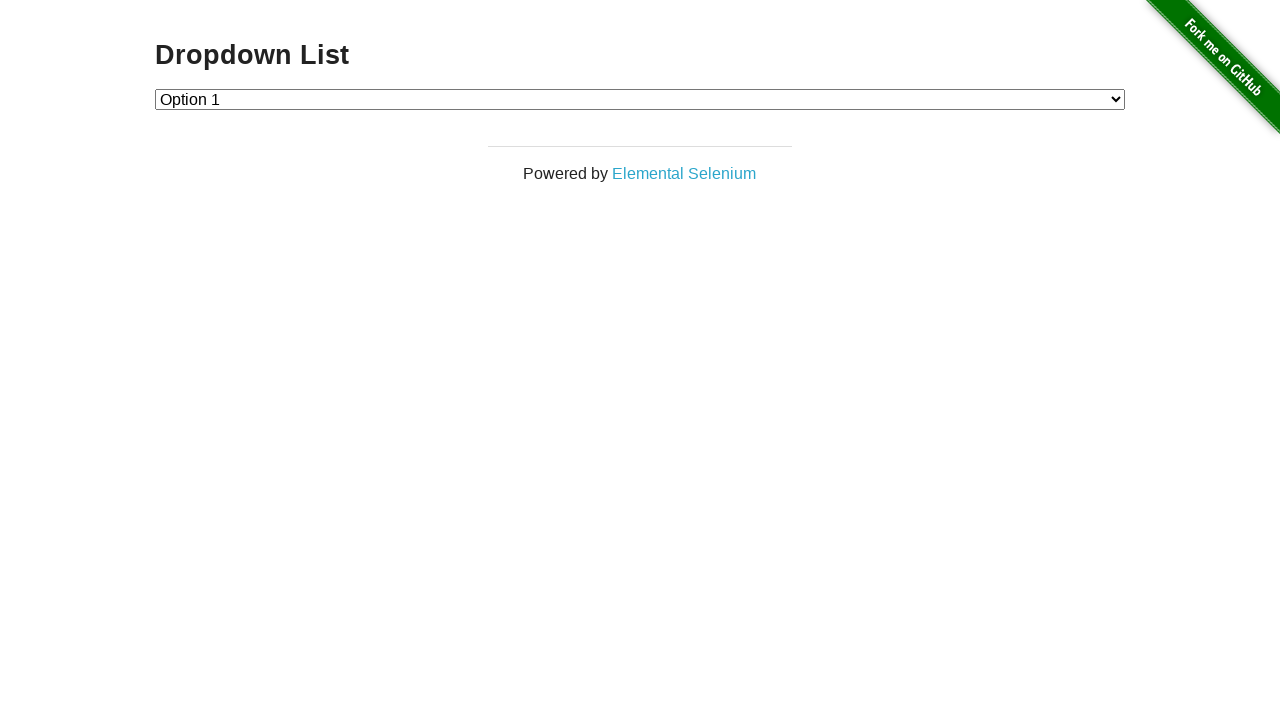